Tests an explicit wait scenario by waiting for a price to change to $100, clicking a book button, then calculating and submitting an answer based on a displayed value using a mathematical formula.

Starting URL: http://suninjuly.github.io/explicit_wait2.html

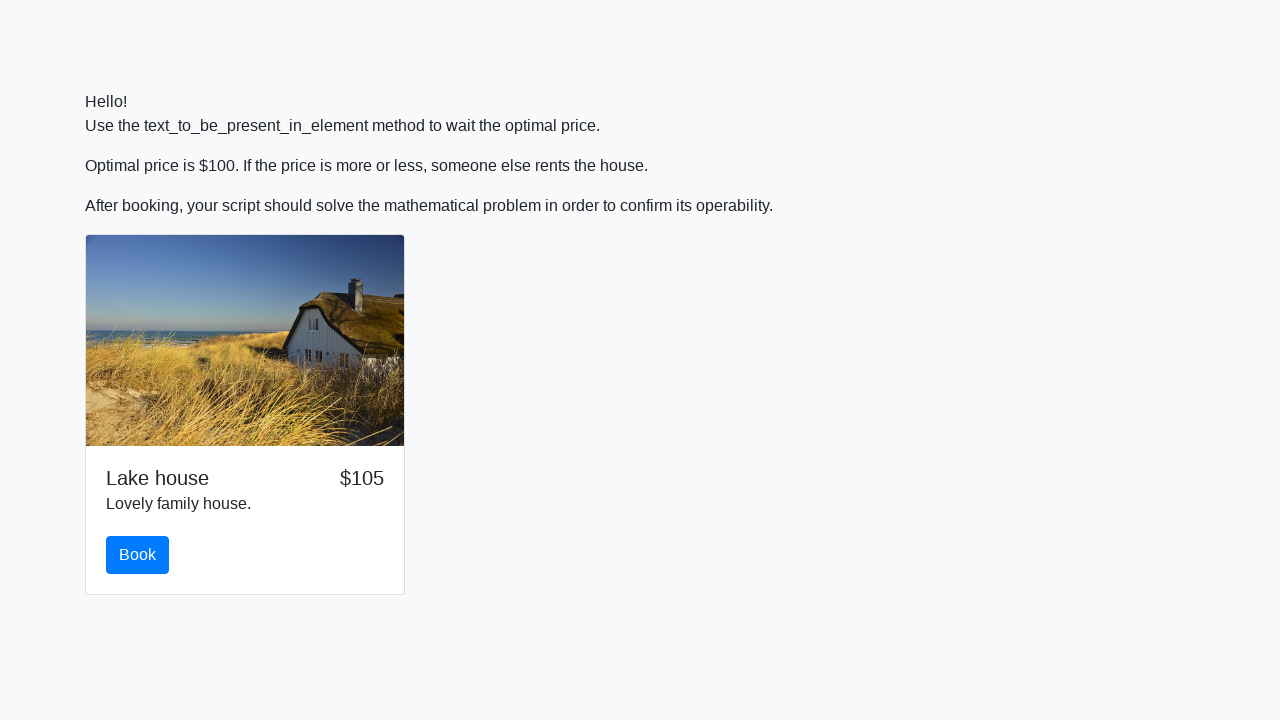

Waited for price to change to $100
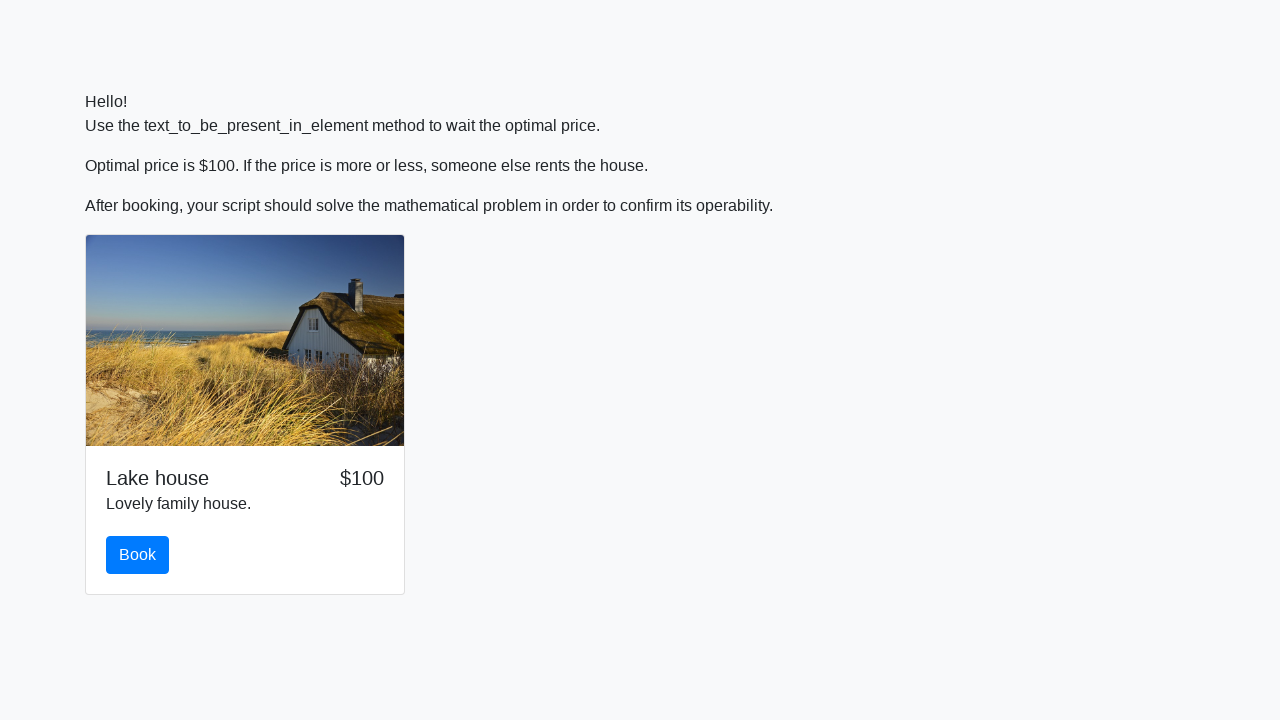

Clicked the book button at (138, 555) on #book
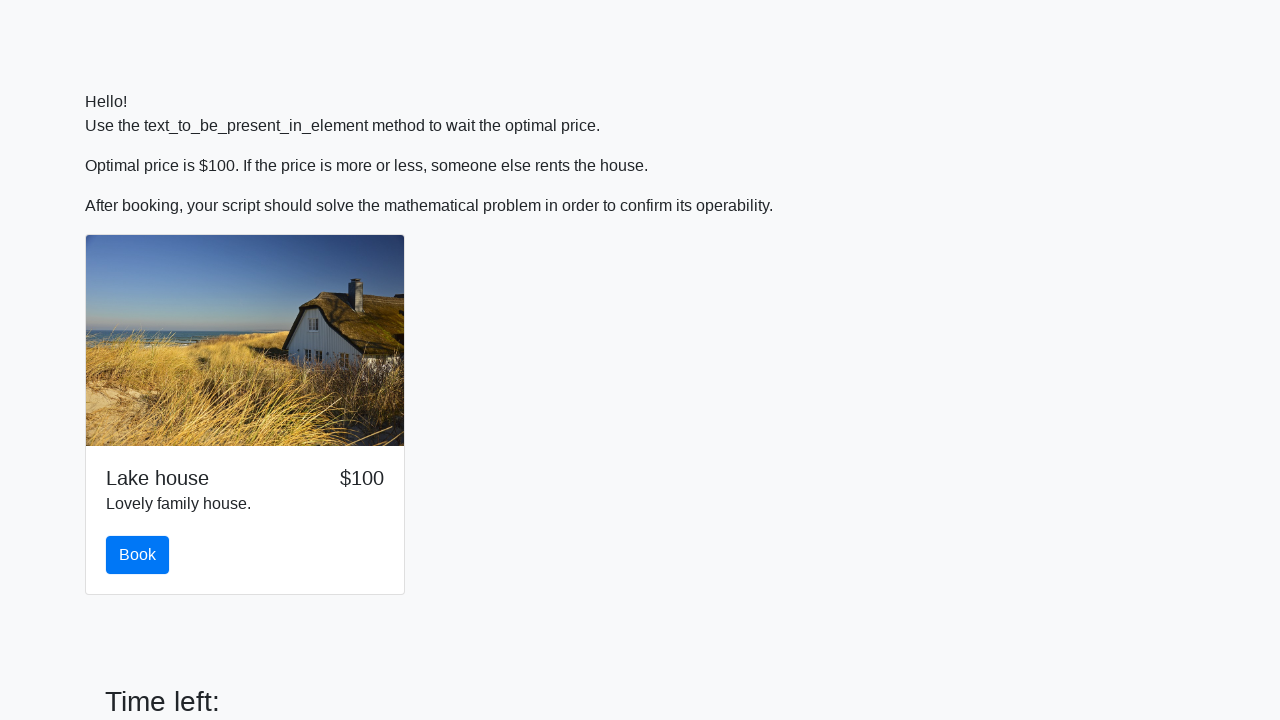

Retrieved input value: 133
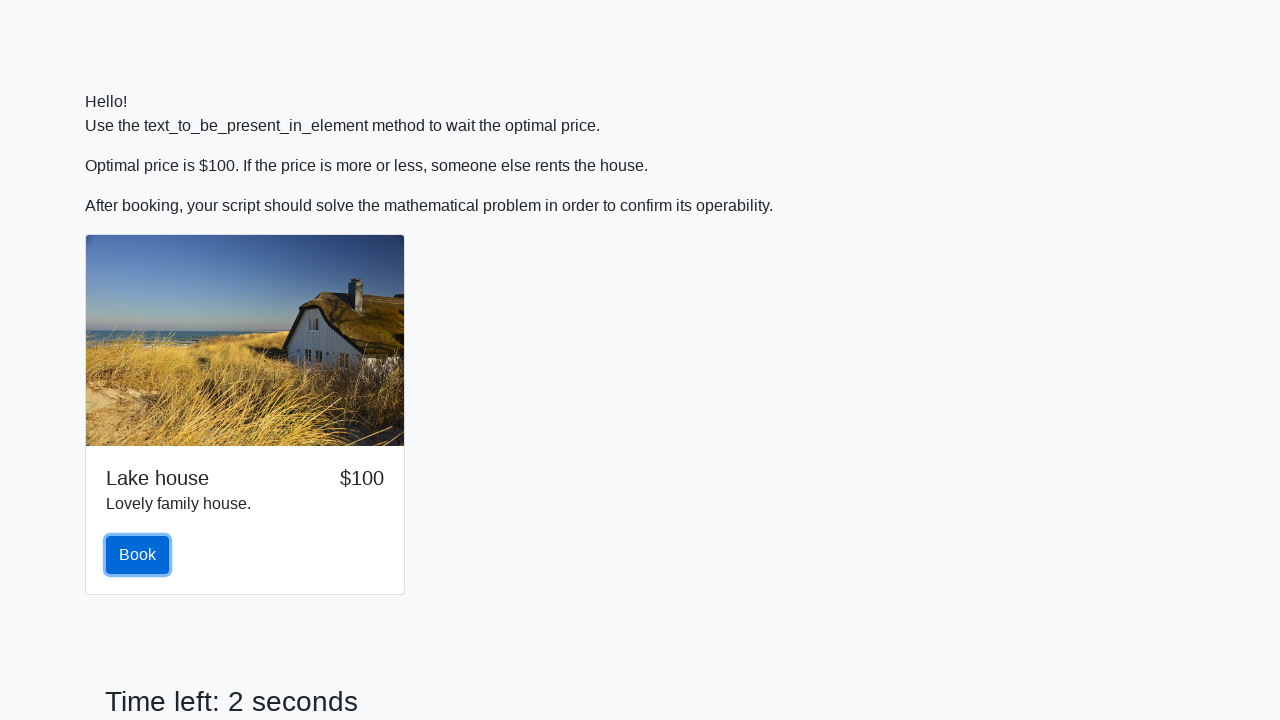

Calculated answer using formula: 2.344455089327312
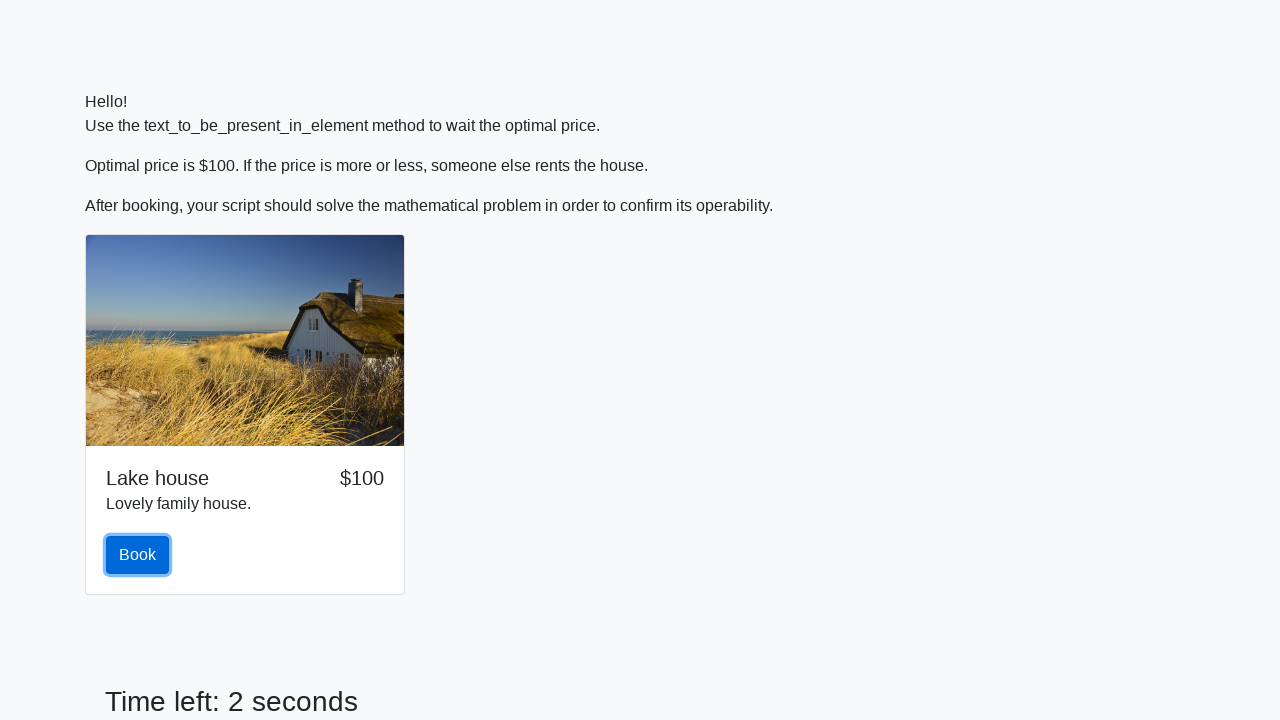

Filled answer field with calculated value: 2.344455089327312 on #answer
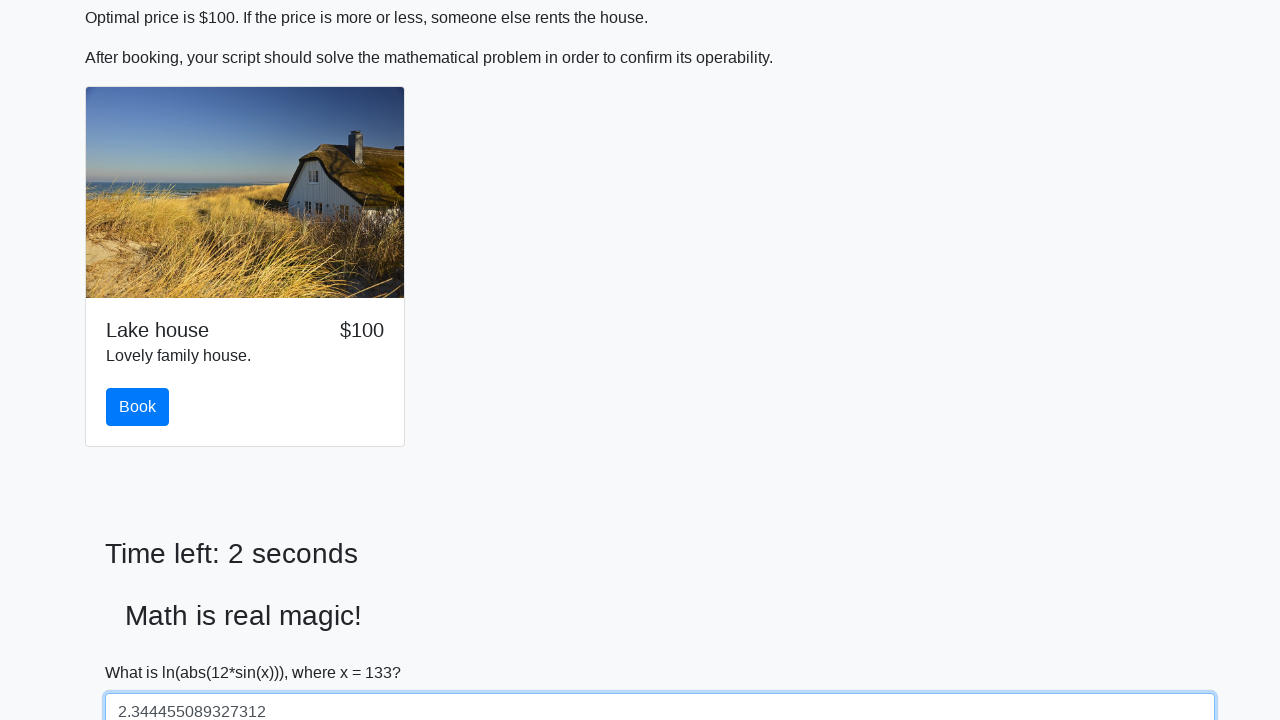

Submitted the form at (143, 651) on [type='submit']
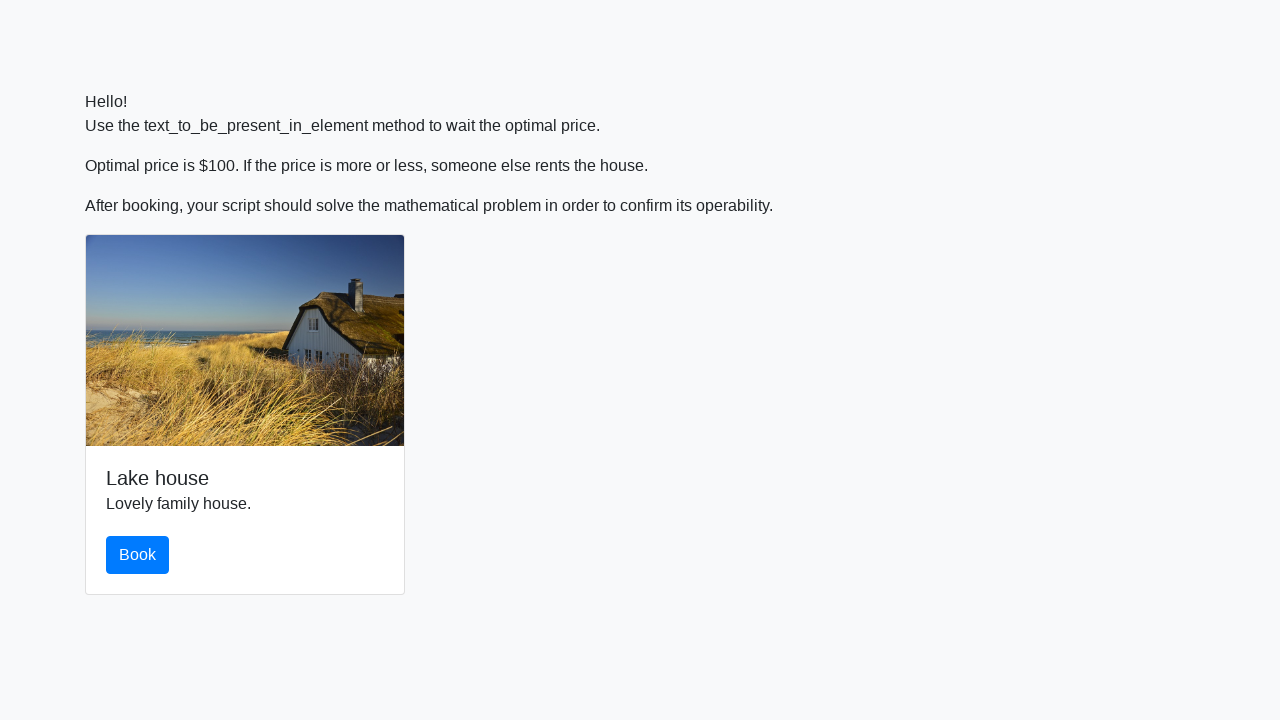

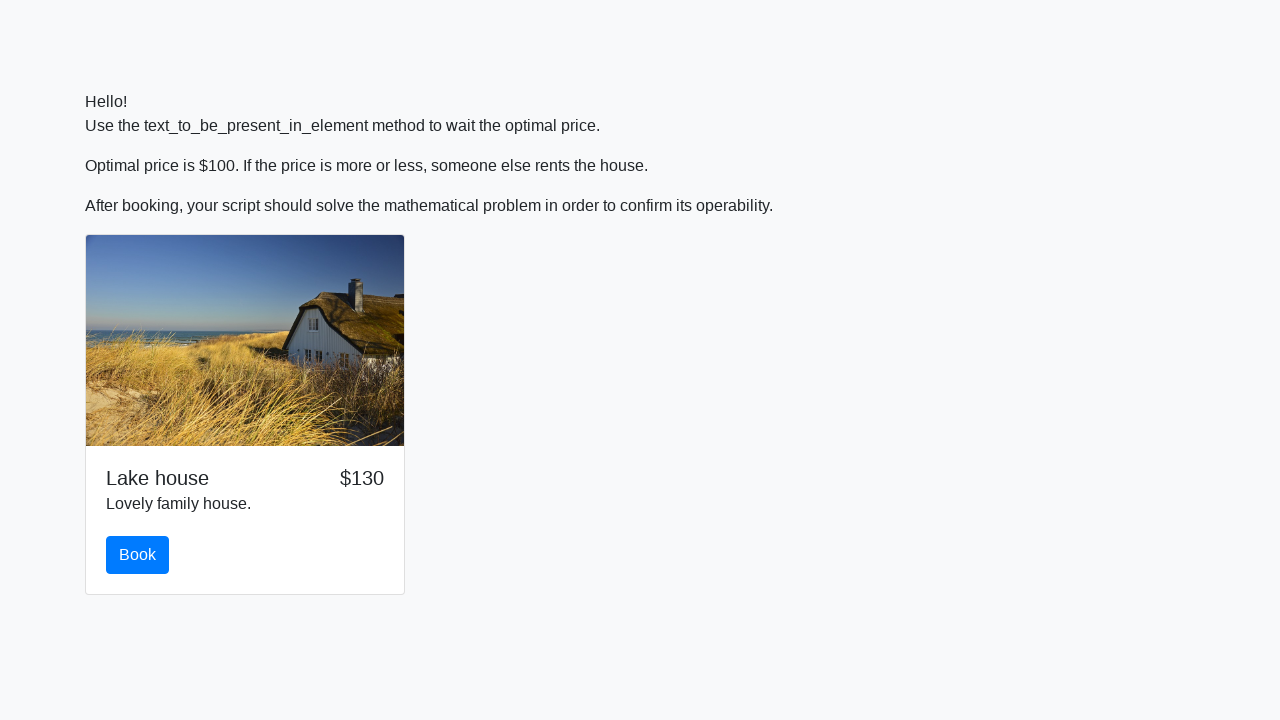